Tests a mathematical dropdown selection form by calculating the sum of two displayed numbers and selecting the correct answer from a dropdown menu

Starting URL: http://suninjuly.github.io/selects1.html

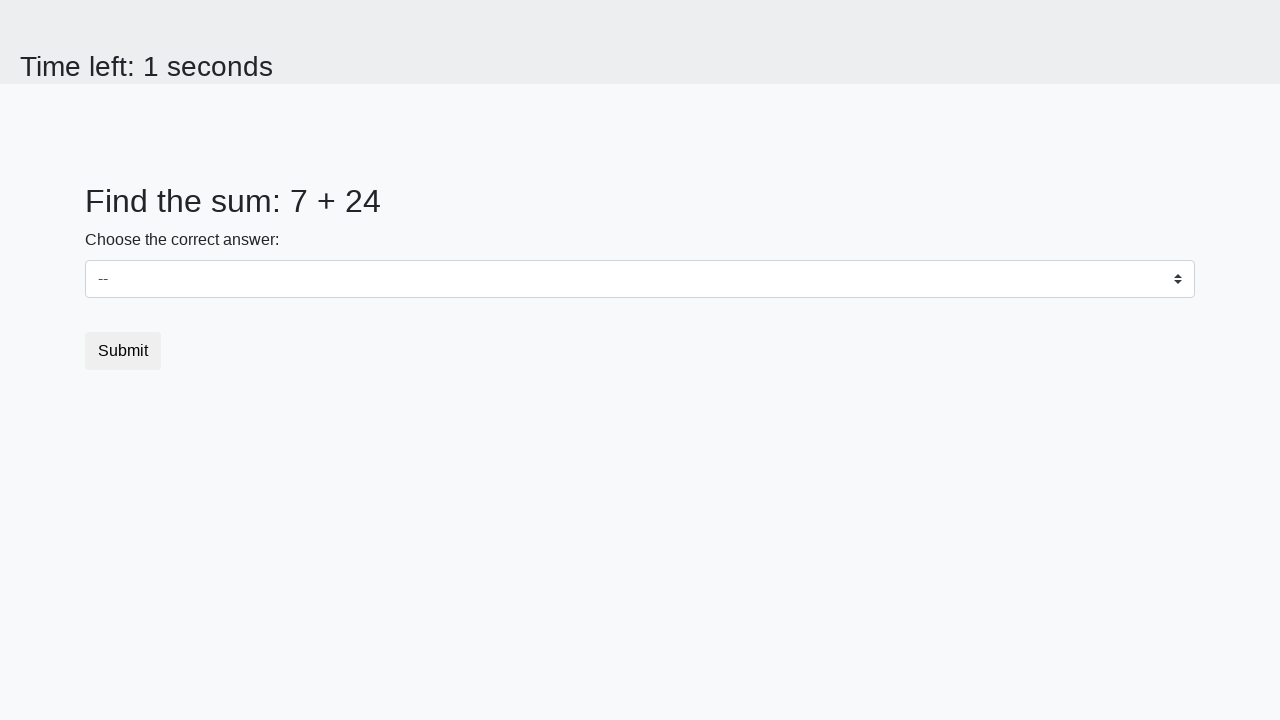

Retrieved first number from #num1 element
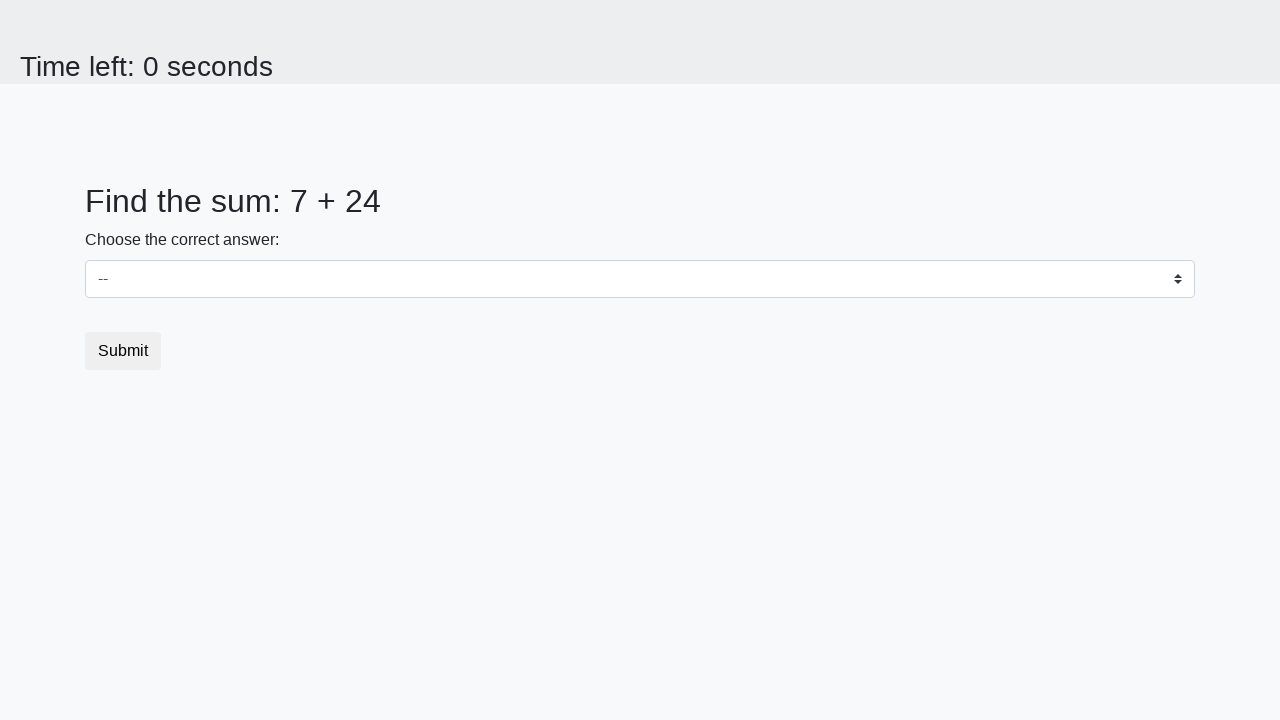

Retrieved second number from #num2 element
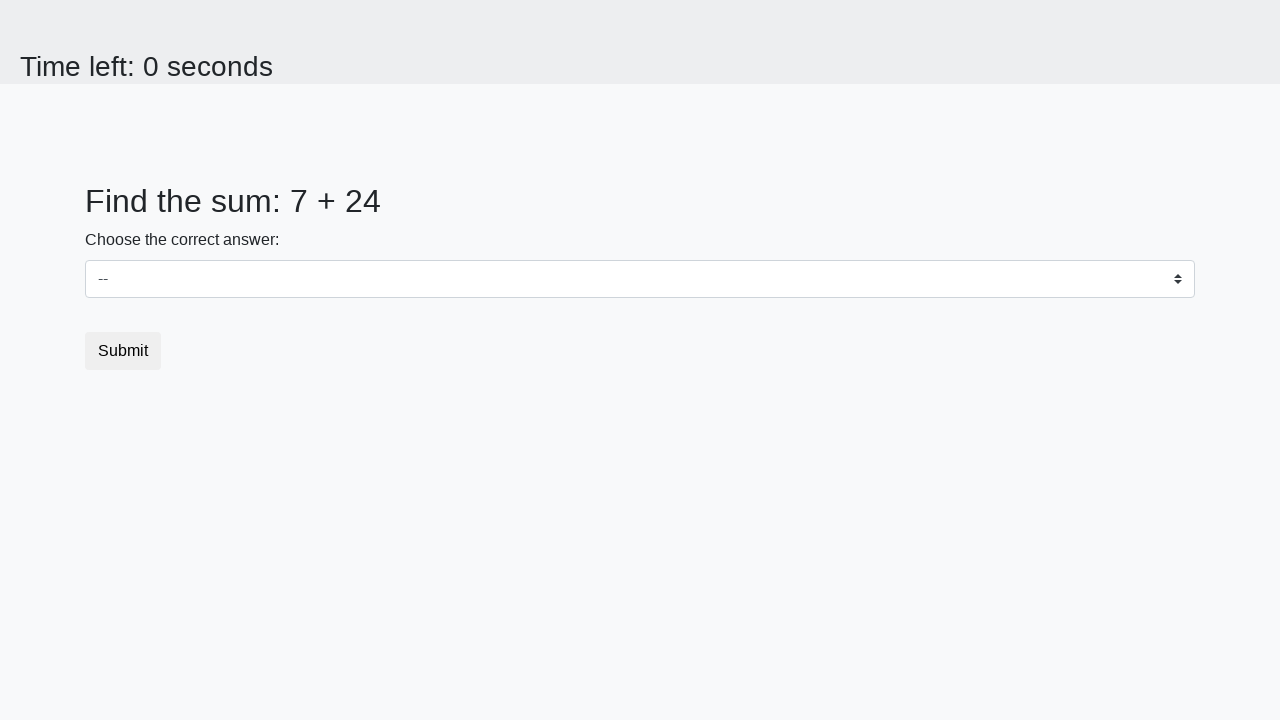

Calculated sum of the two numbers: 31
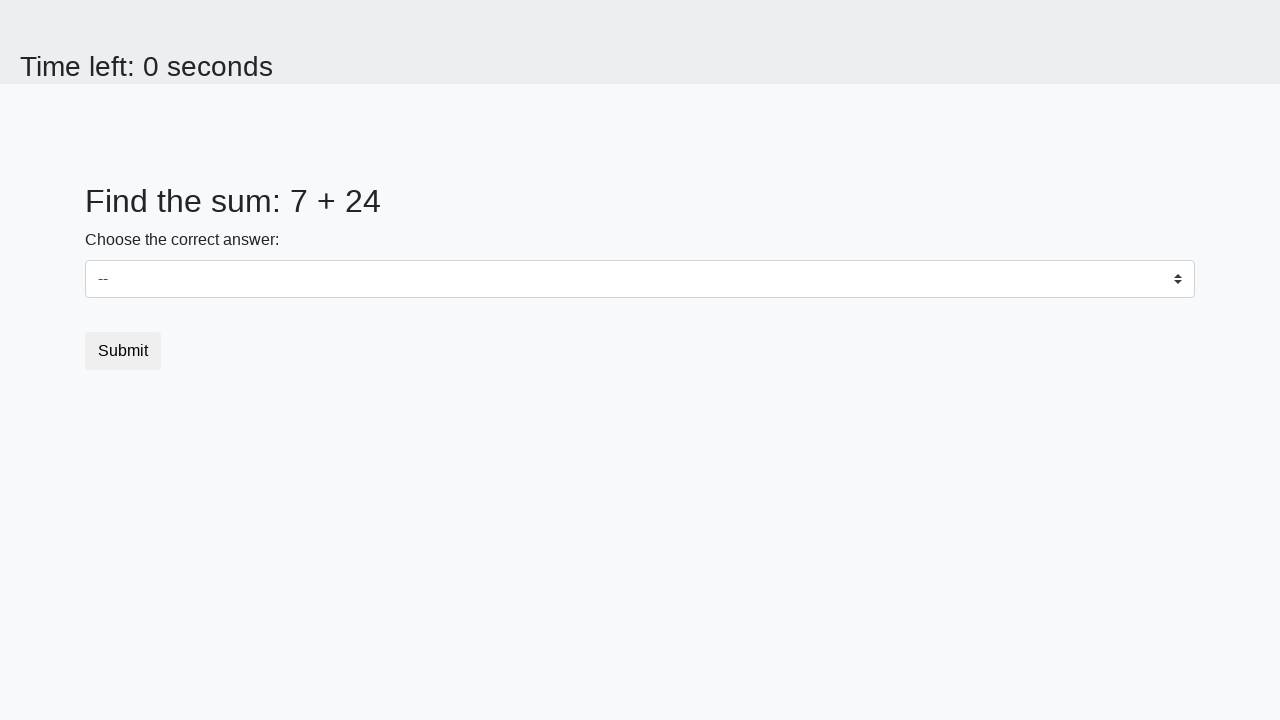

Selected answer '31' from dropdown menu on select
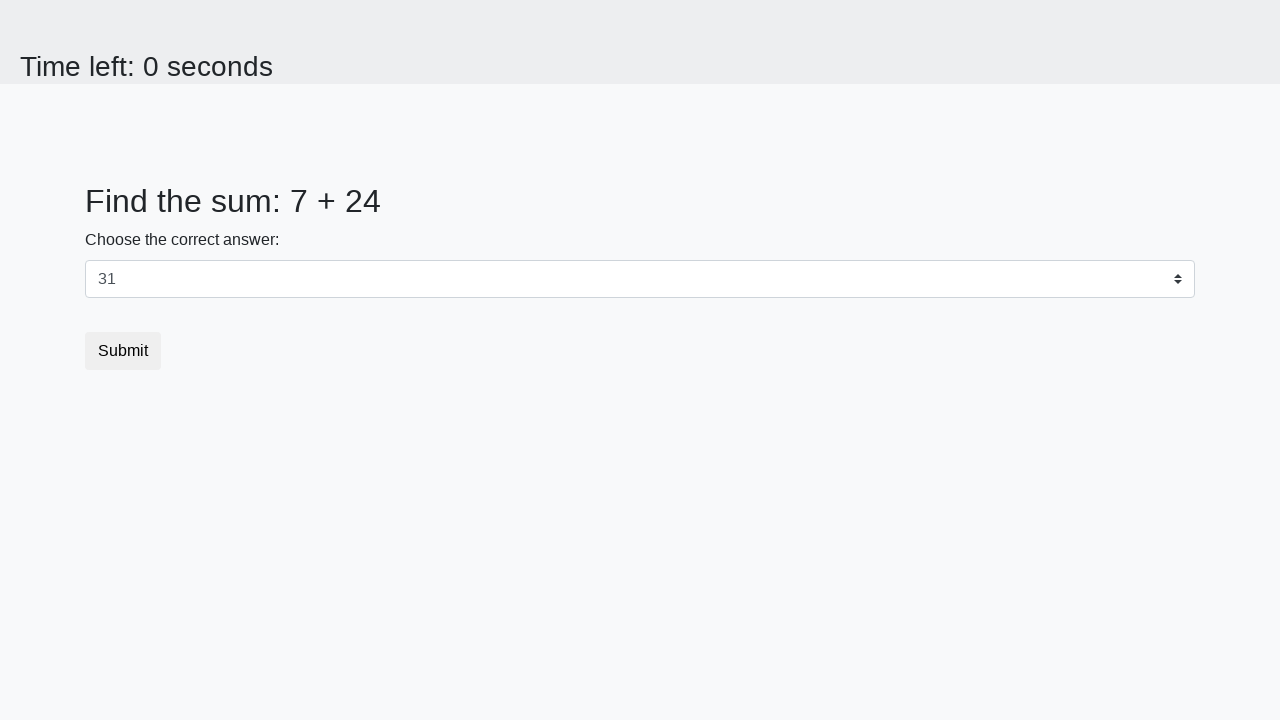

Clicked submit button at (123, 351) on button.btn
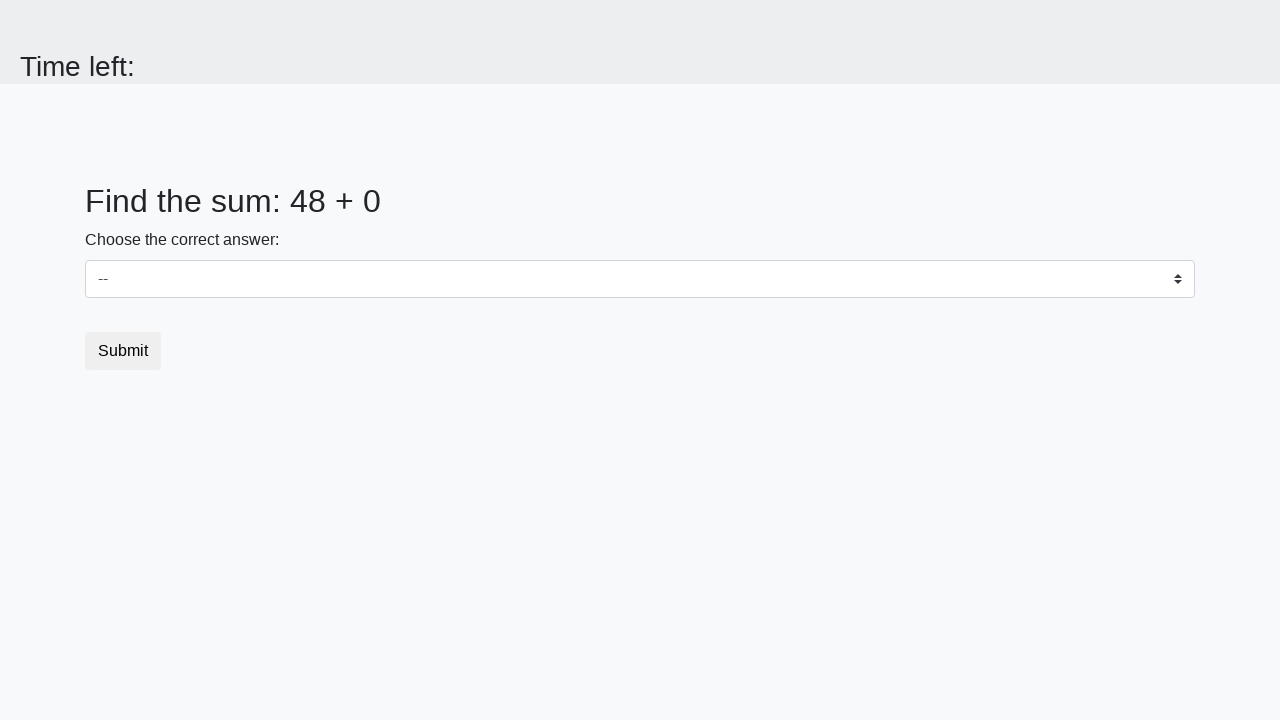

Waited 1 second for result to process
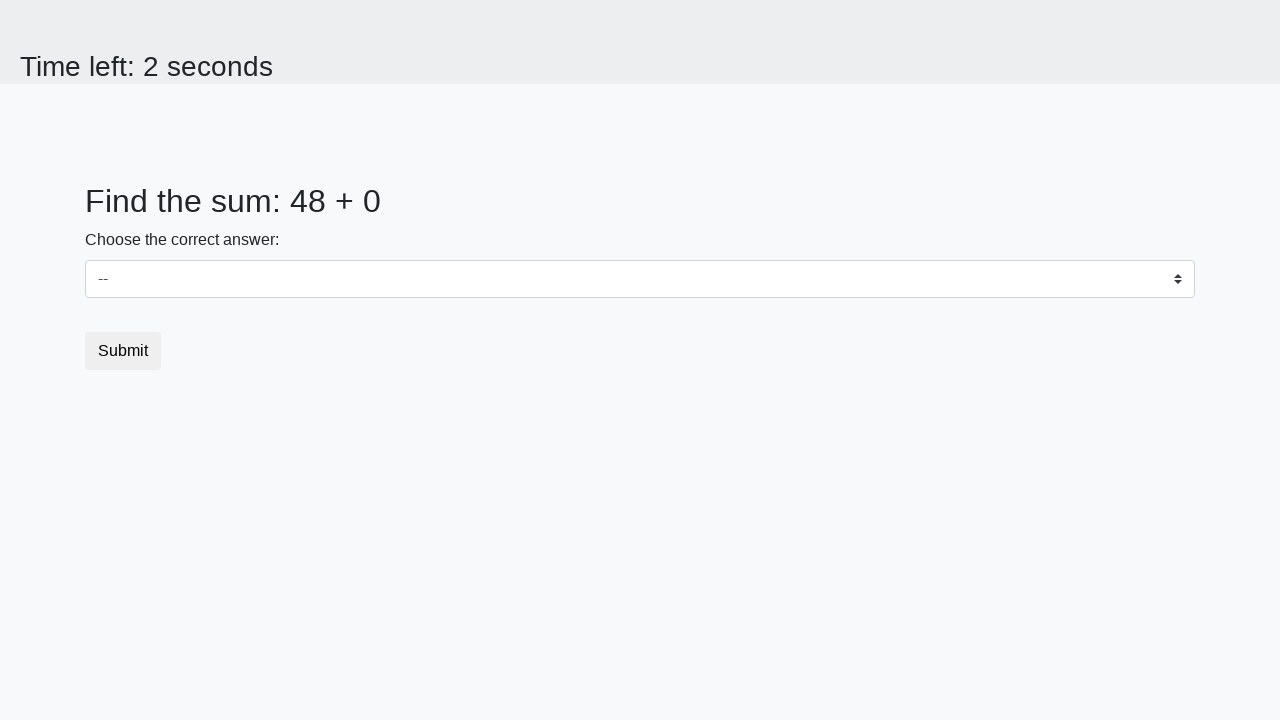

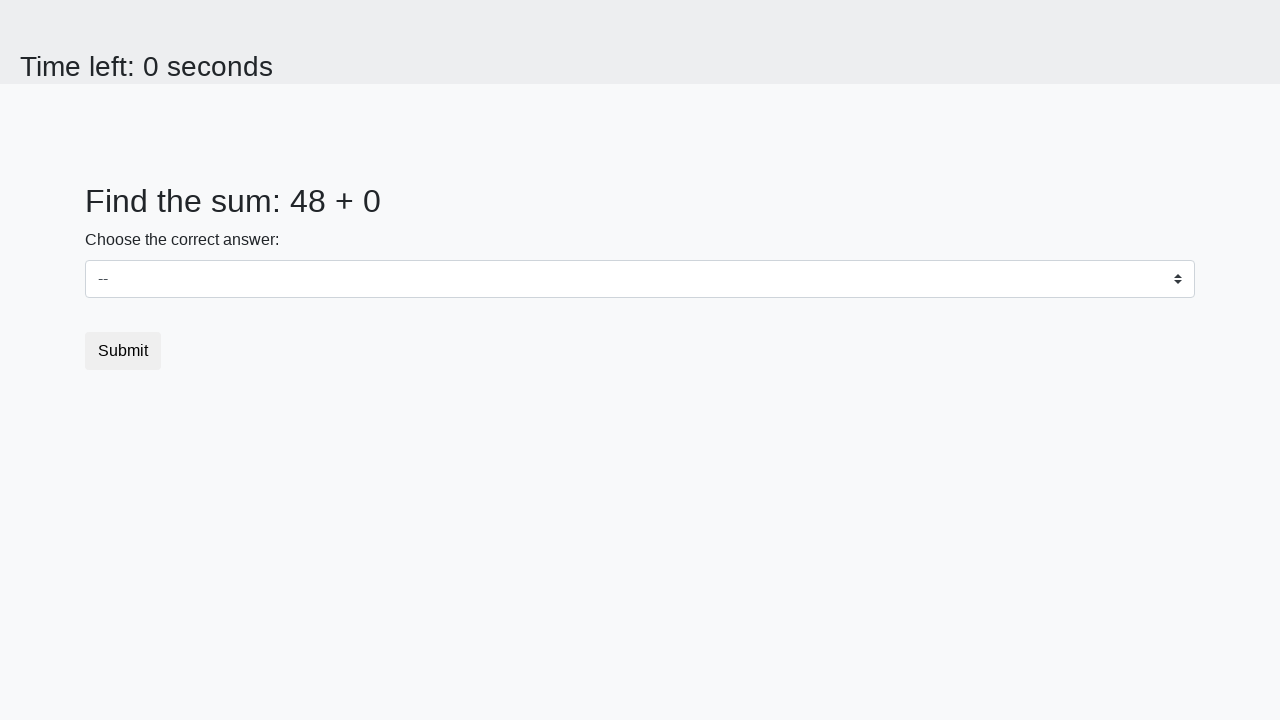